Clicks on first element with btn-outline-primary class

Starting URL: https://bonigarcia.dev/selenium-webdriver-java/

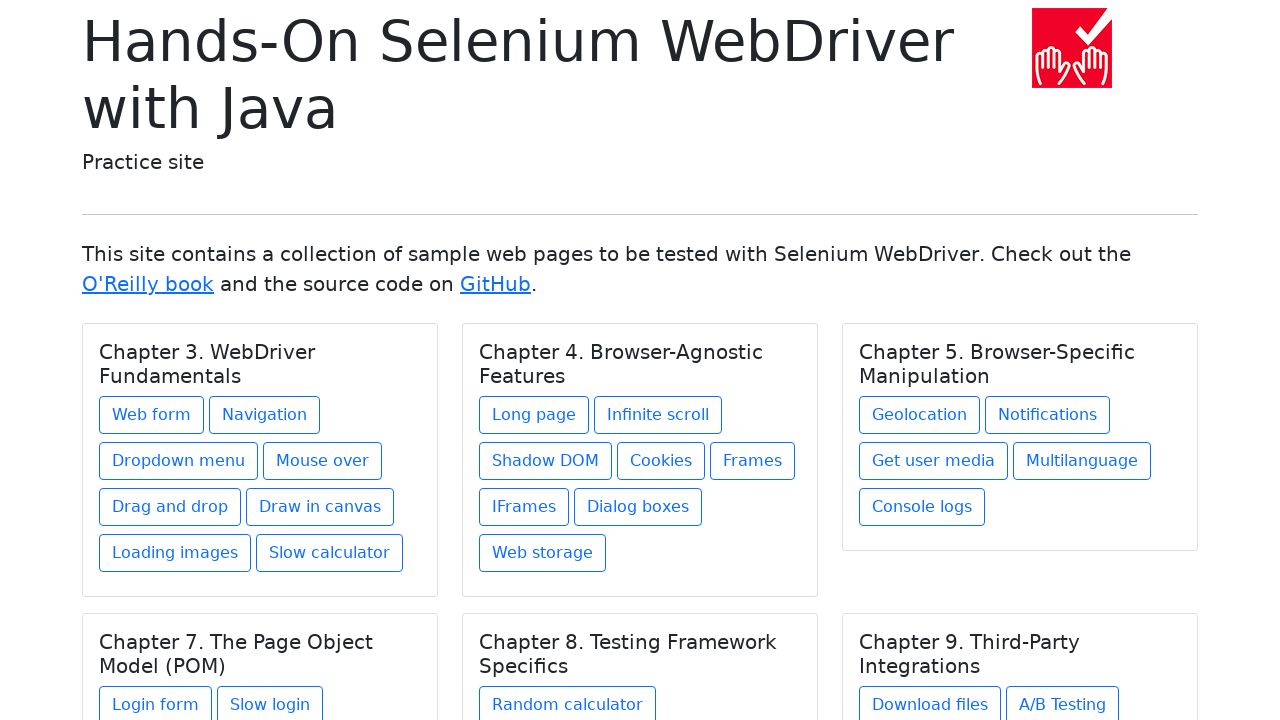

Clicked on first element with btn-outline-primary class at (152, 415) on .btn-outline-primary >> nth=0
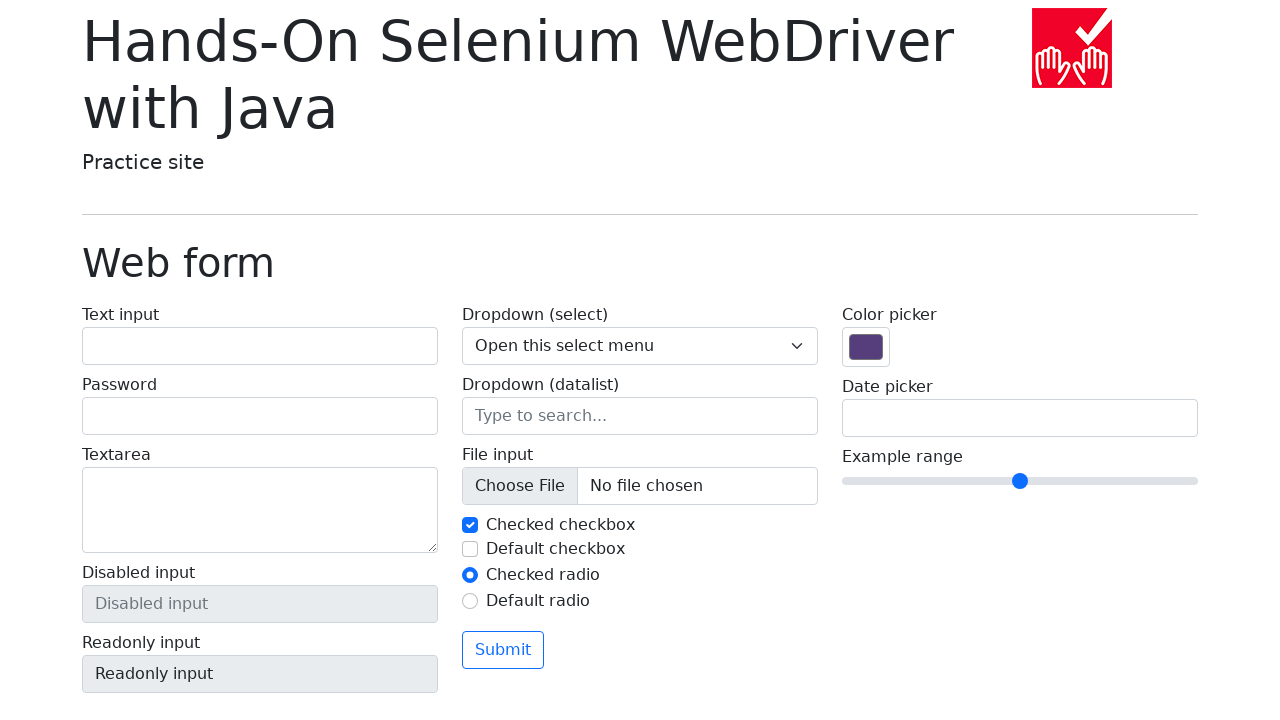

Verified navigation to web form page
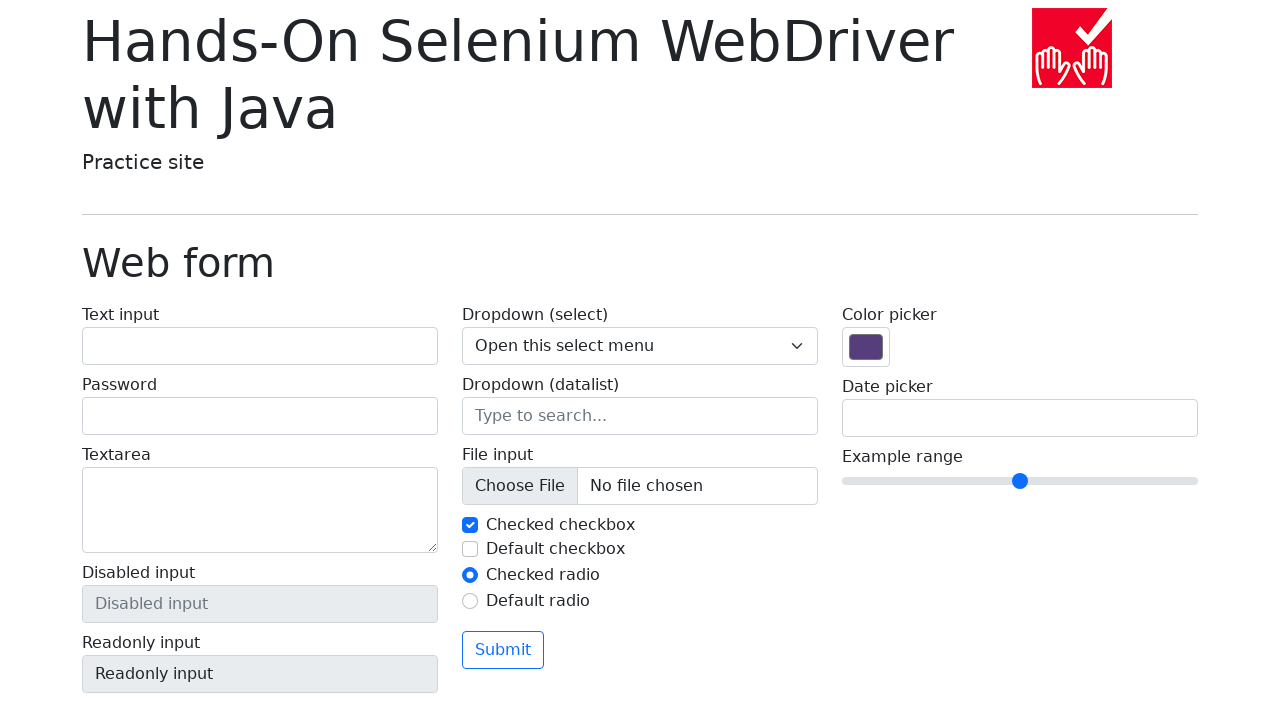

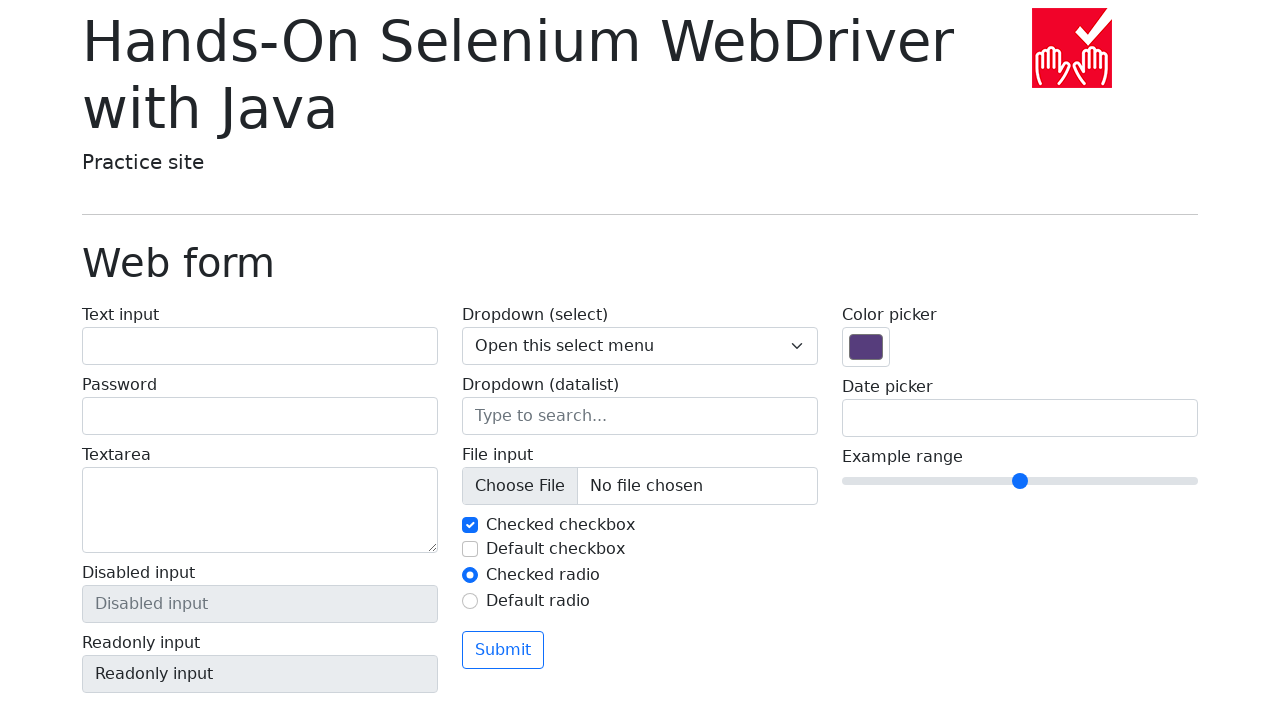